Tests that entered text is trimmed when editing a todo item

Starting URL: https://demo.playwright.dev/todomvc

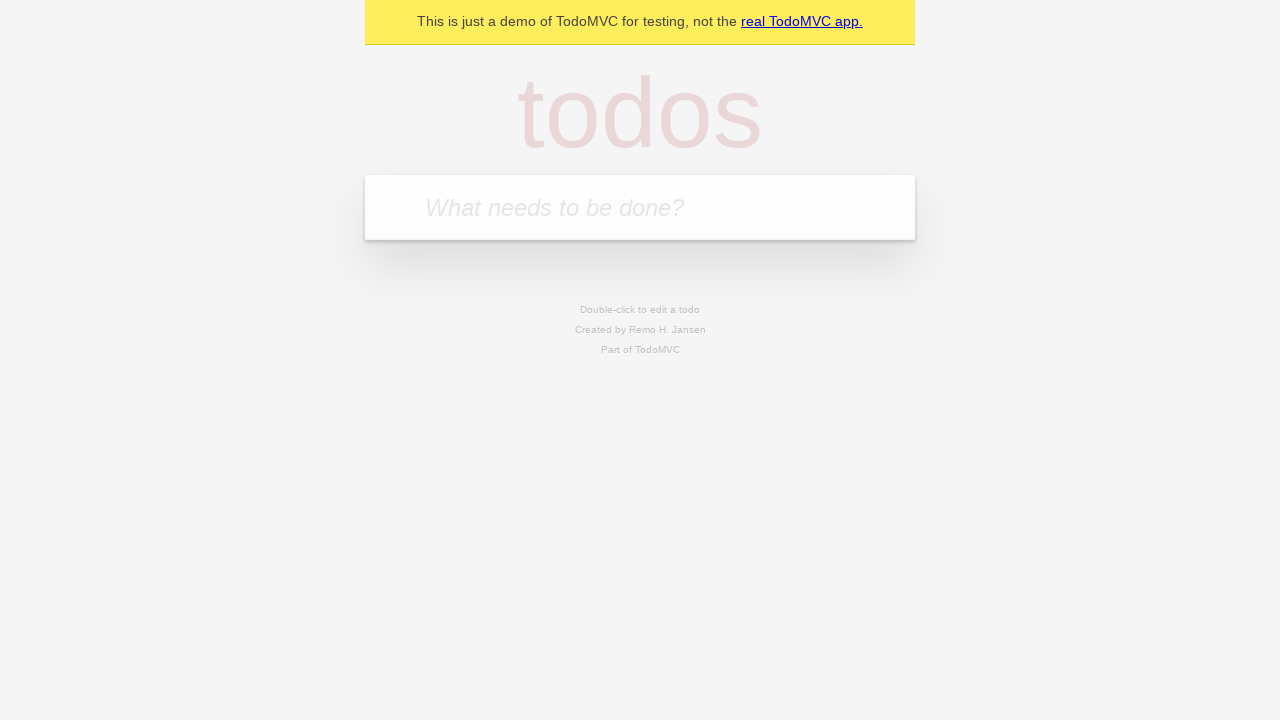

Filled todo input with 'buy some cheese' on internal:attr=[placeholder="What needs to be done?"i]
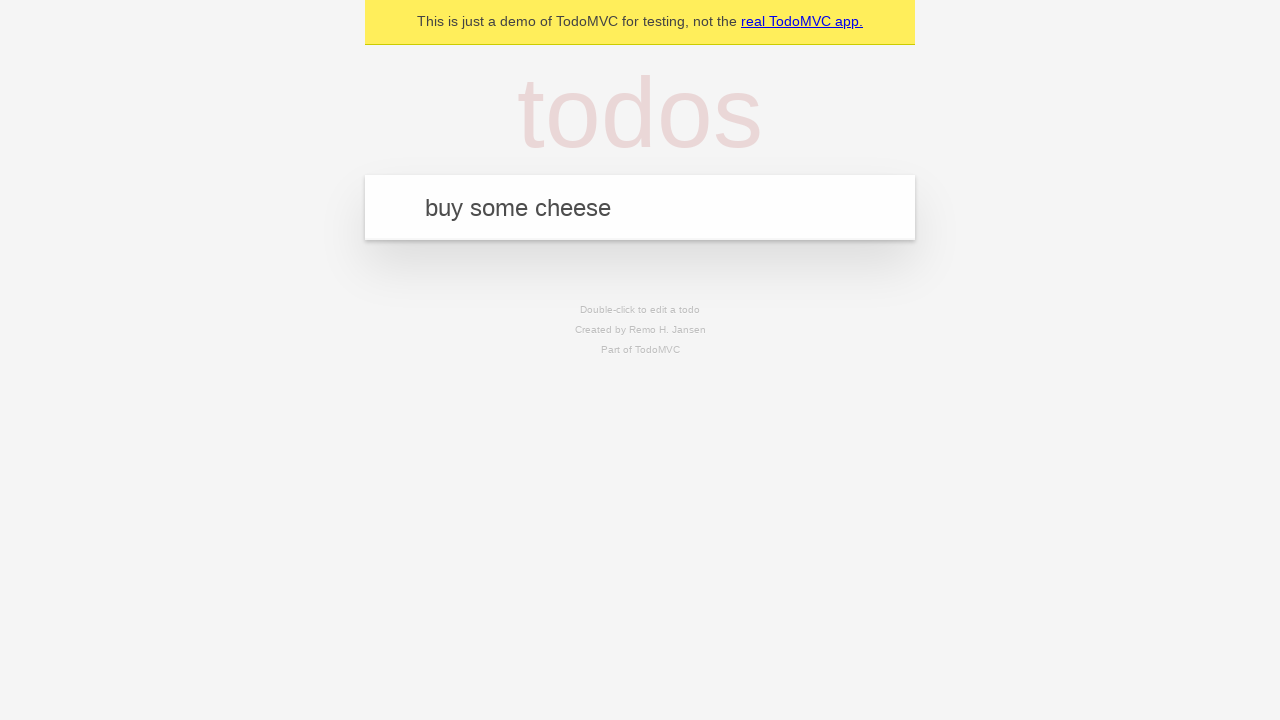

Pressed Enter to create first todo on internal:attr=[placeholder="What needs to be done?"i]
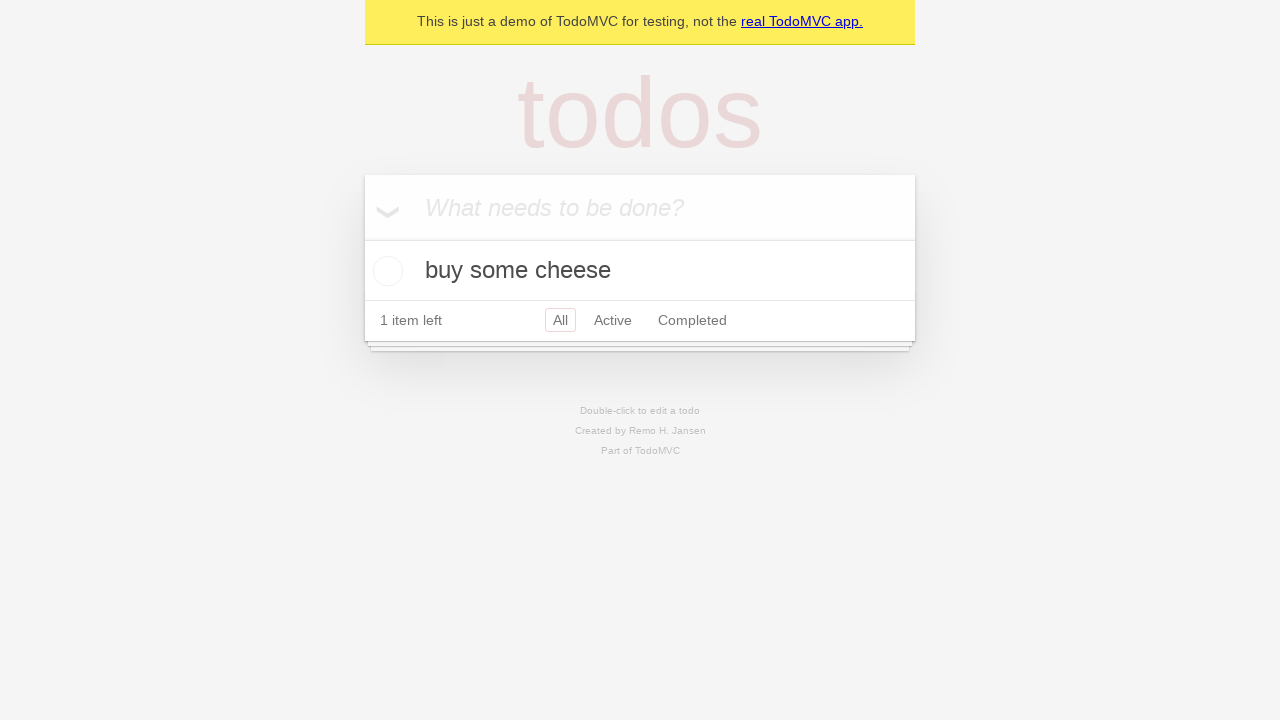

Filled todo input with 'feed the cat' on internal:attr=[placeholder="What needs to be done?"i]
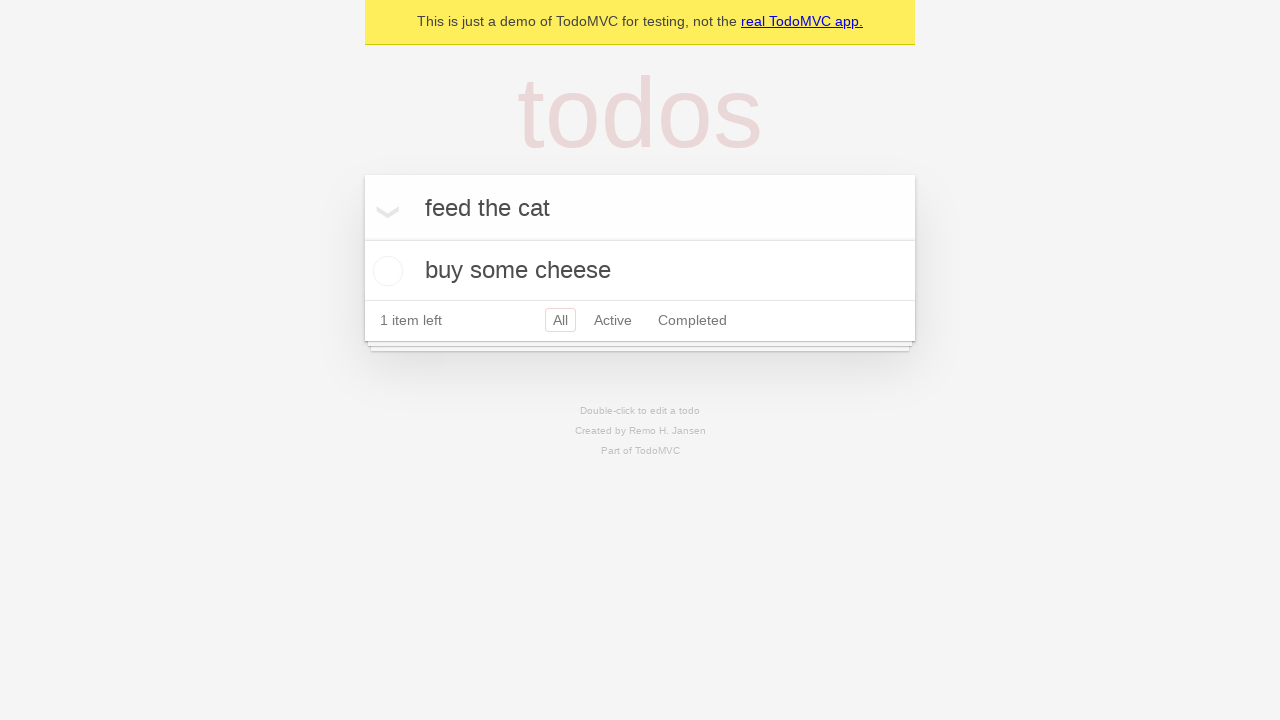

Pressed Enter to create second todo on internal:attr=[placeholder="What needs to be done?"i]
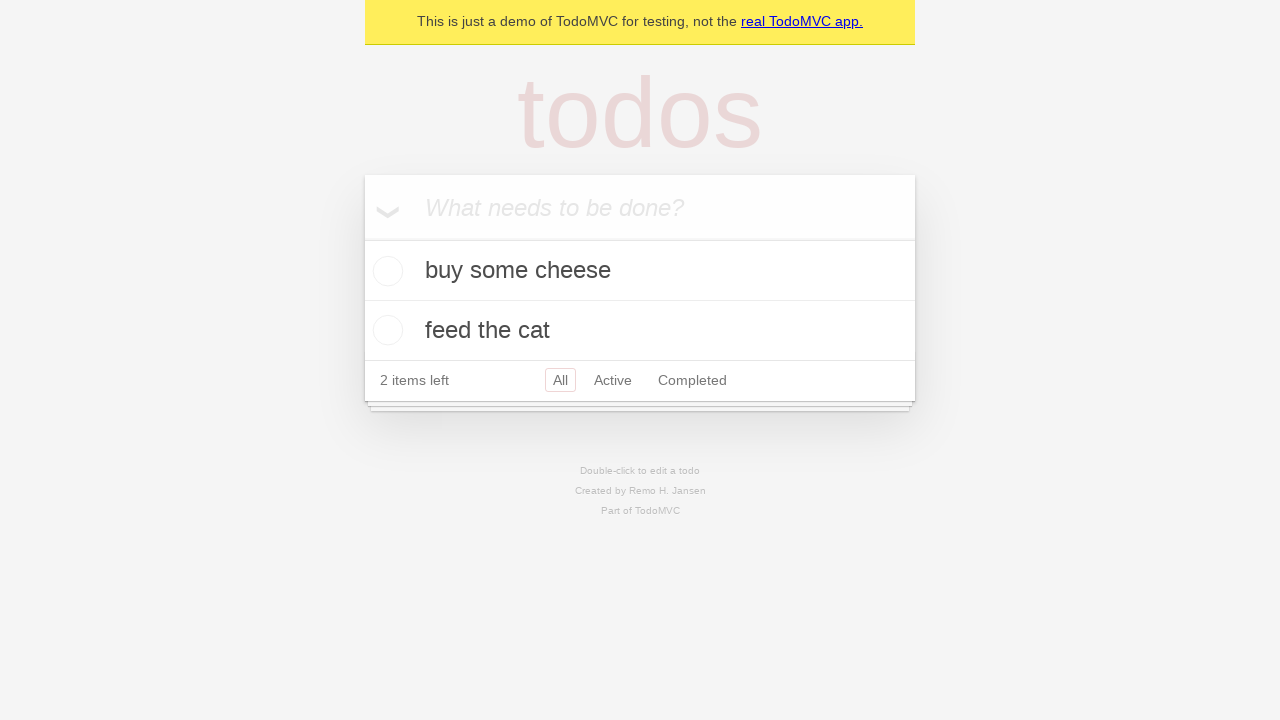

Filled todo input with 'book a doctors appointment' on internal:attr=[placeholder="What needs to be done?"i]
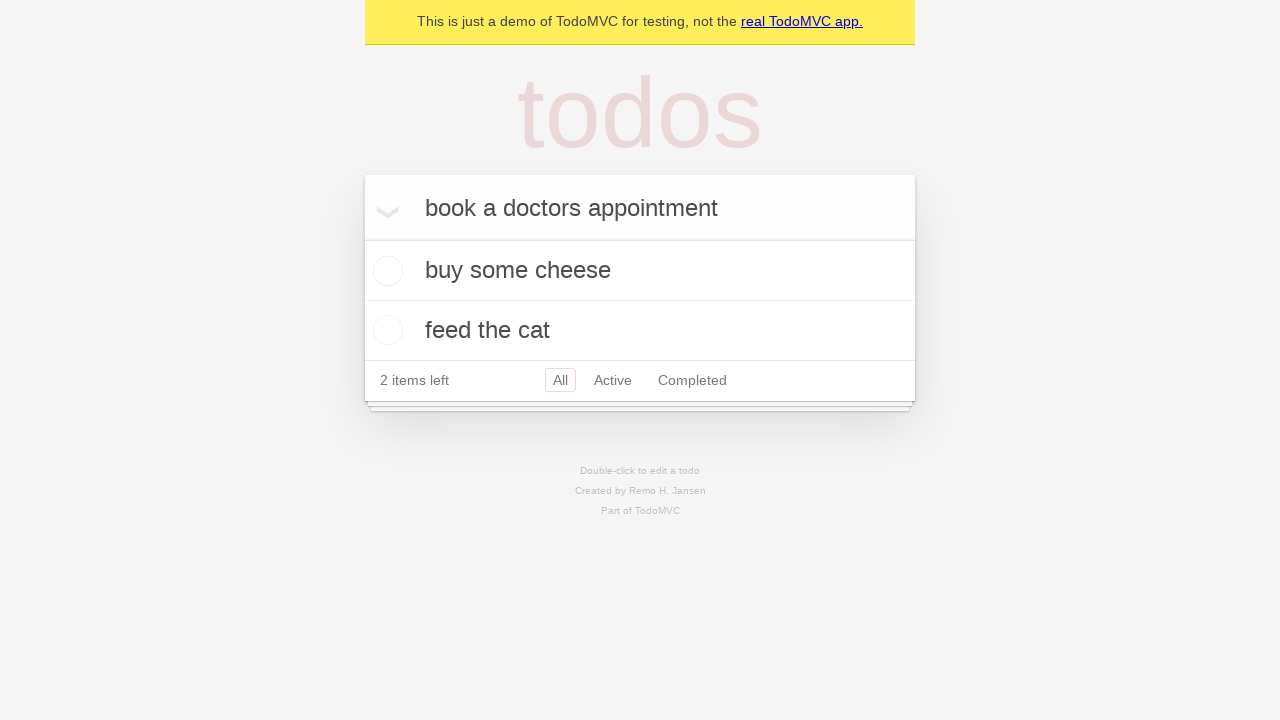

Pressed Enter to create third todo on internal:attr=[placeholder="What needs to be done?"i]
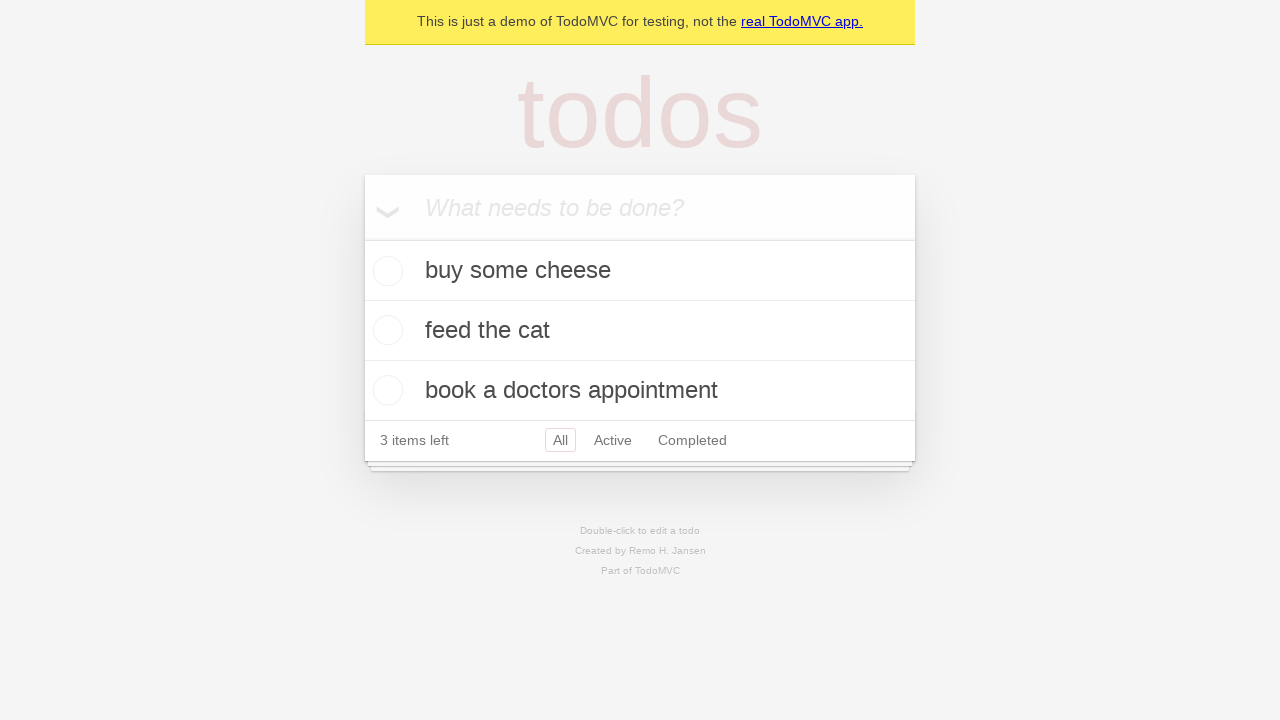

Double-clicked second todo item to enter edit mode at (640, 331) on internal:testid=[data-testid="todo-item"s] >> nth=1
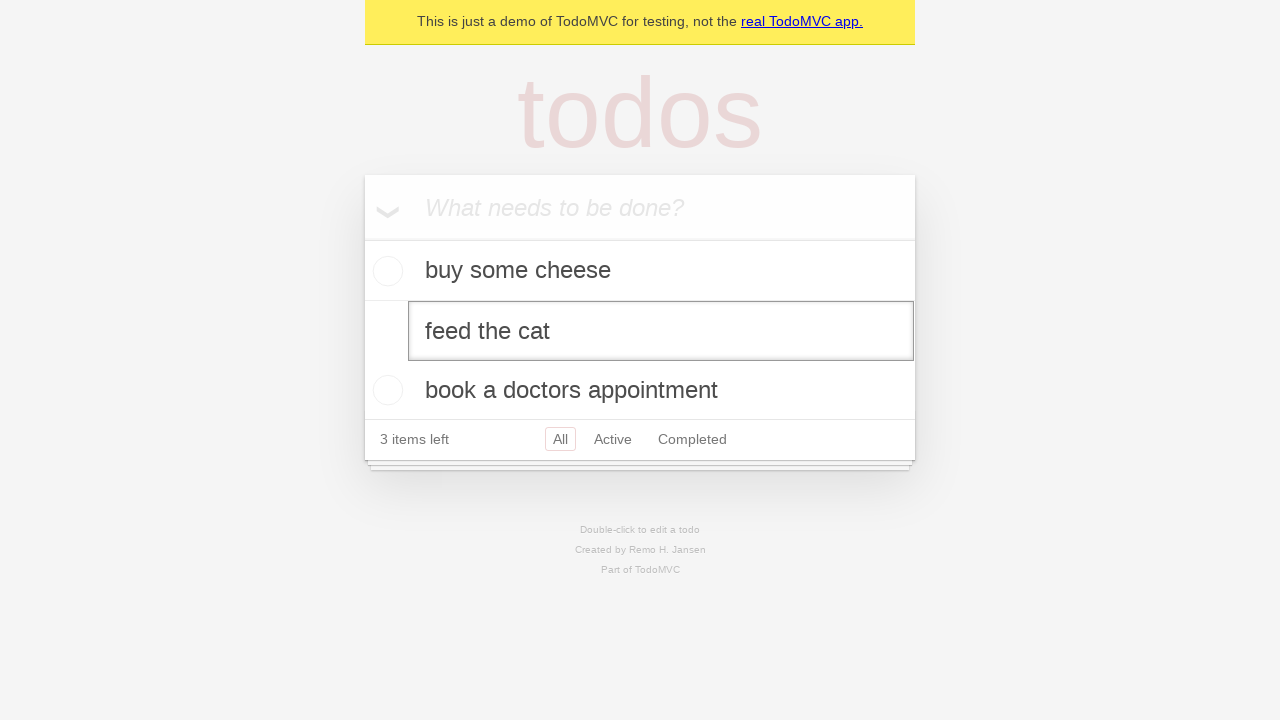

Filled edit field with text containing leading and trailing spaces on internal:testid=[data-testid="todo-item"s] >> nth=1 >> internal:role=textbox[nam
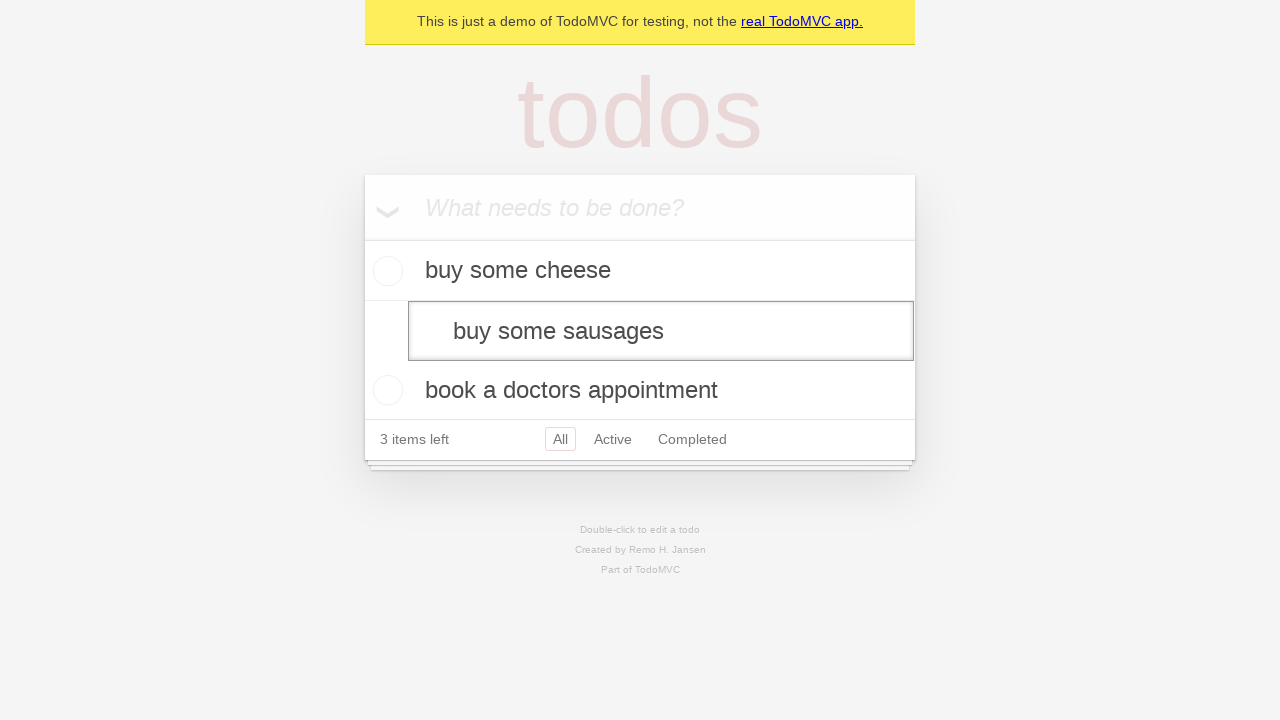

Pressed Enter to save edited todo and verify text trimming on internal:testid=[data-testid="todo-item"s] >> nth=1 >> internal:role=textbox[nam
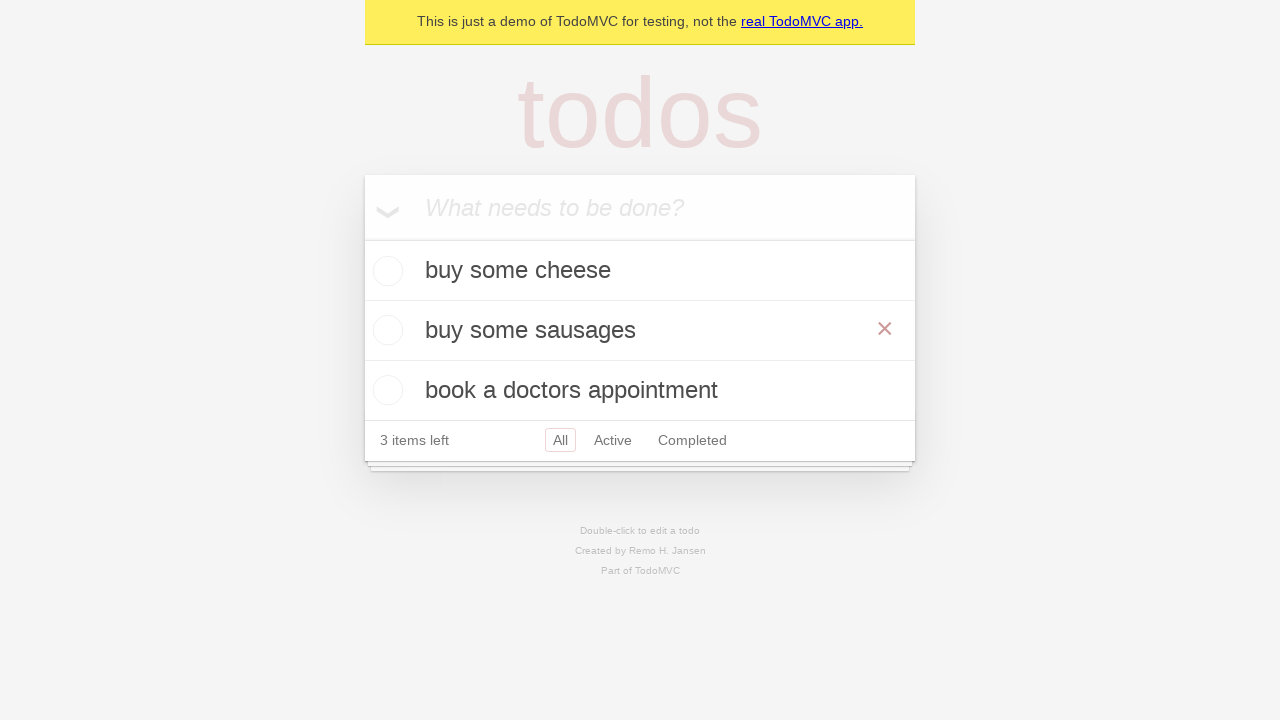

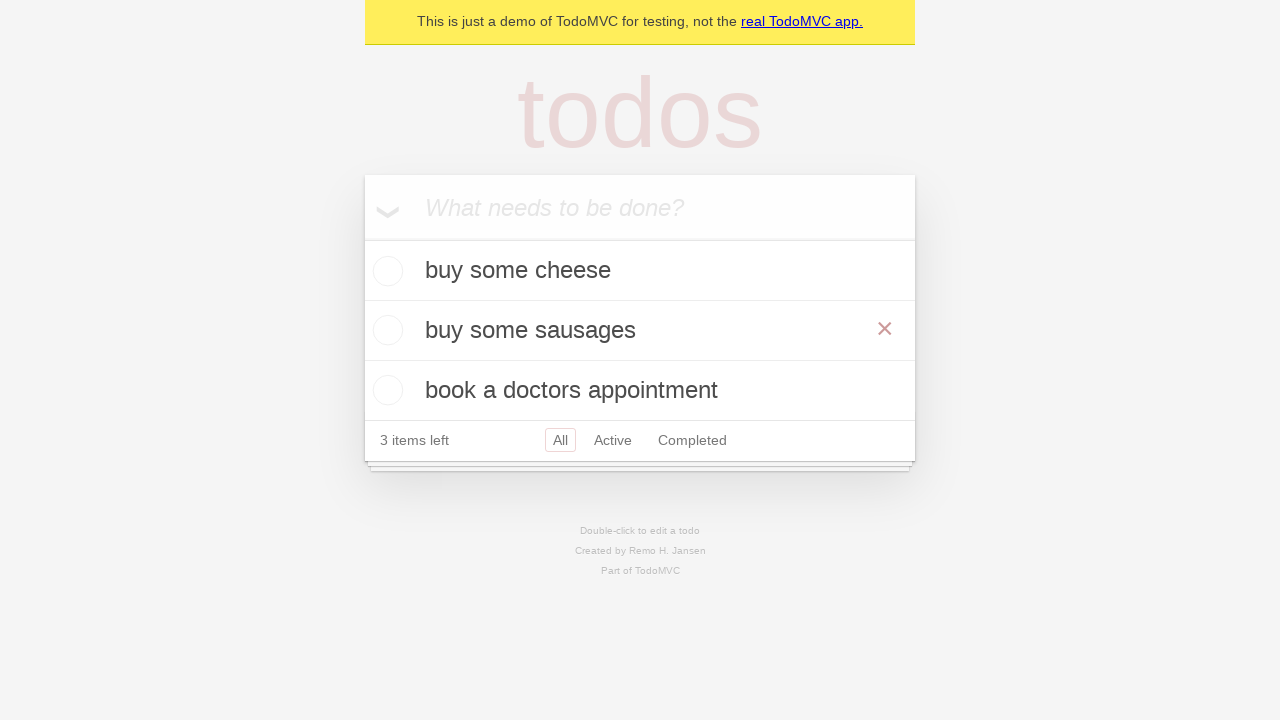